Tests navigation to My Account page by clicking on the My Account link in the navigation bar

Starting URL: https://alchemy.hguy.co/lms

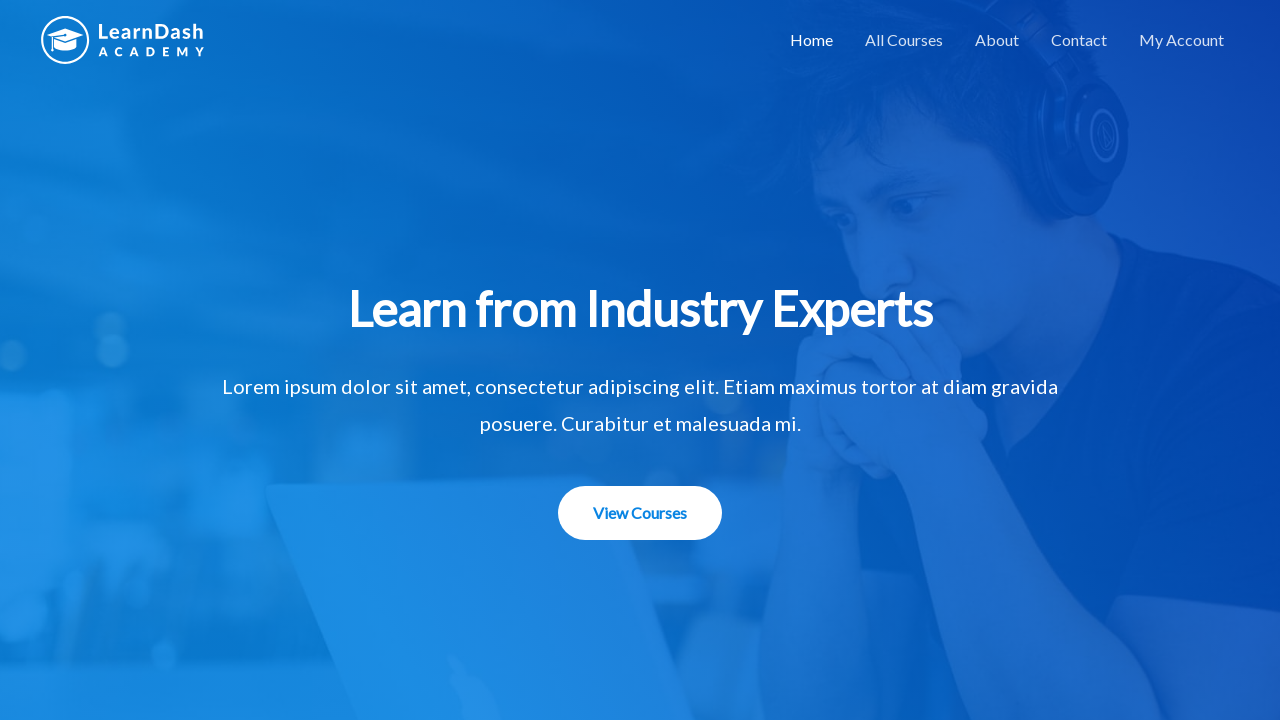

Clicked on My Account link in navigation bar at (1182, 40) on xpath=//nav[@id='site-navigation']/div/ul/li/a[contains(text(),'My Account')]
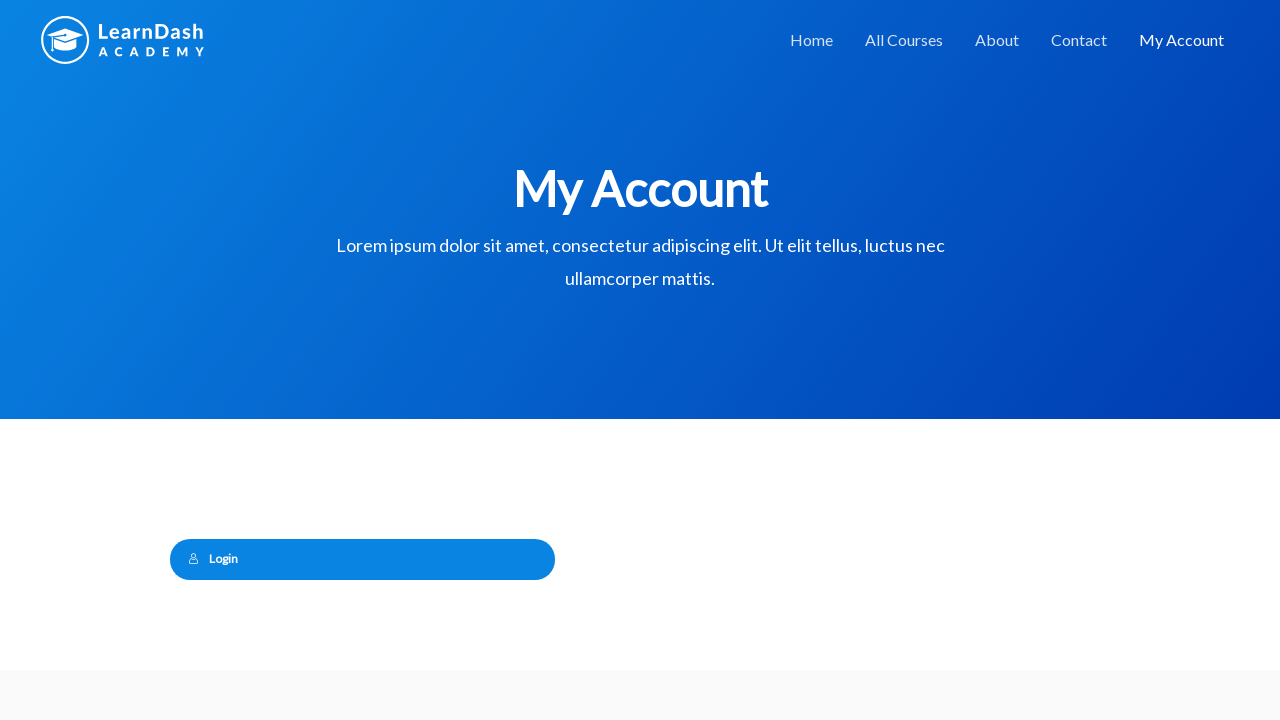

Waited for page to reach networkidle state
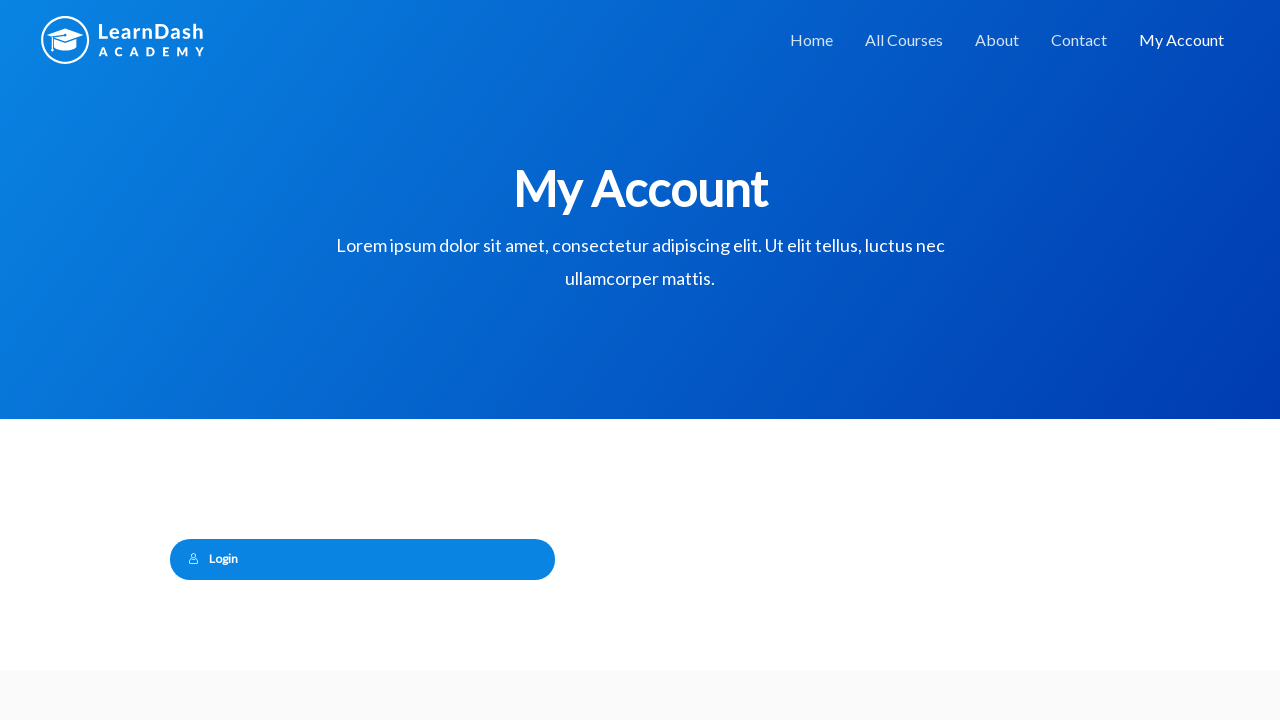

Verified page title is 'My Account – Alchemy LMS'
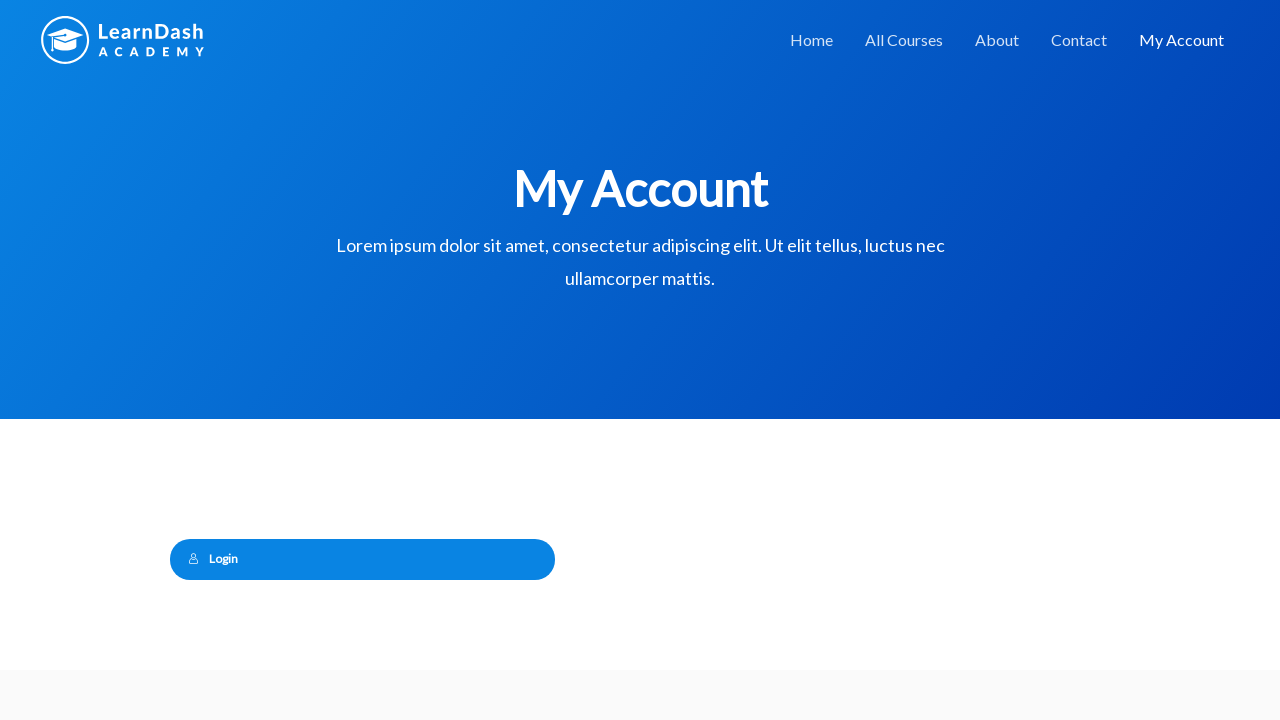

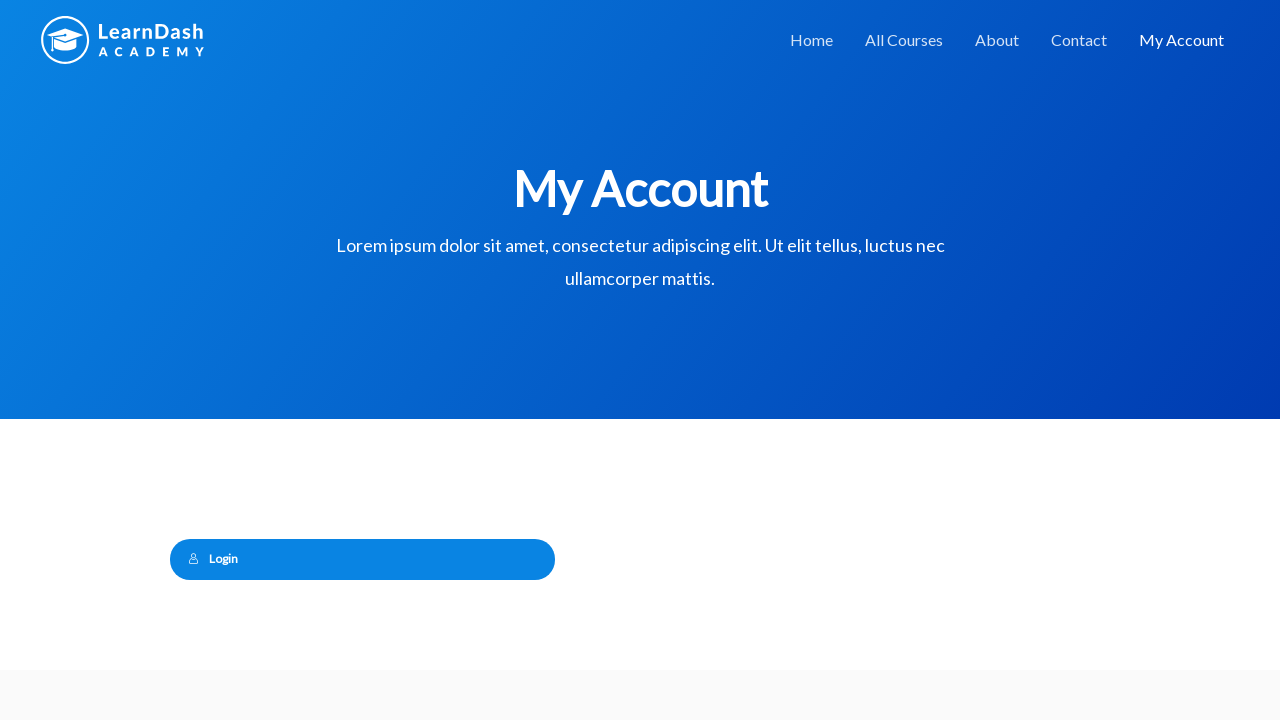